Tests that an item is removed if an empty text string is entered during editing.

Starting URL: https://demo.playwright.dev/todomvc

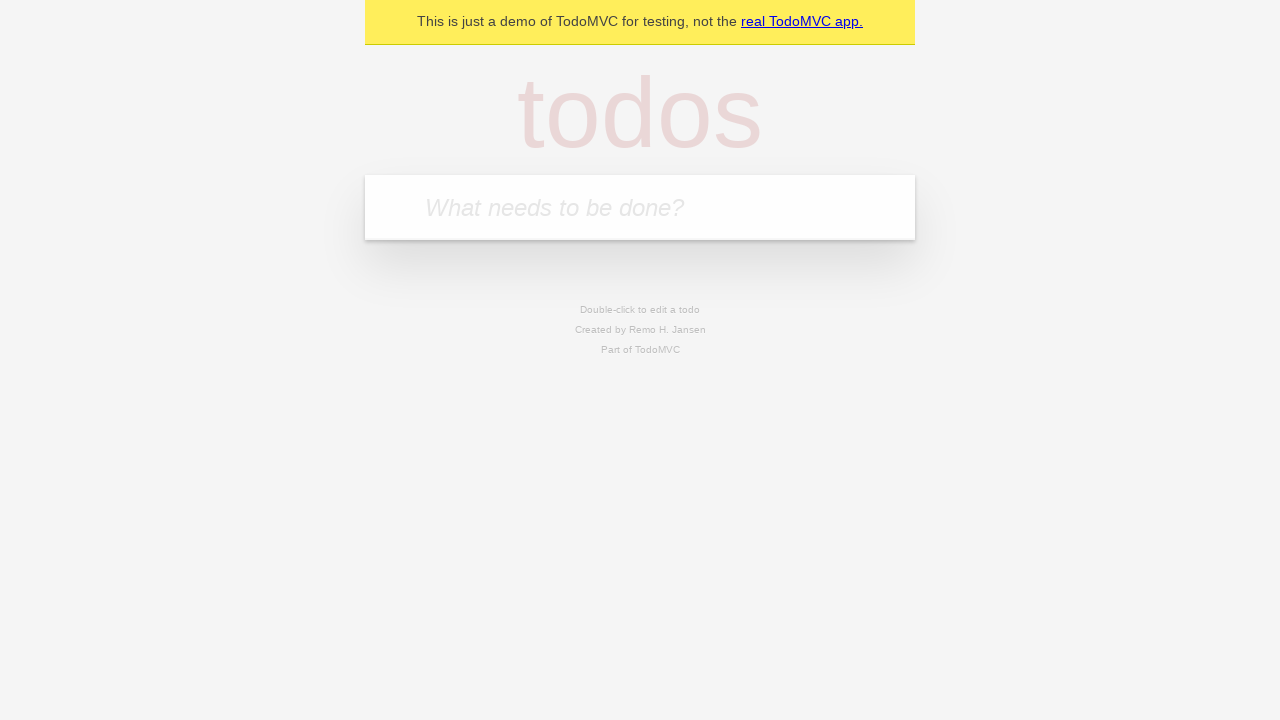

Filled new todo field with 'buy some cheese' on internal:attr=[placeholder="What needs to be done?"i]
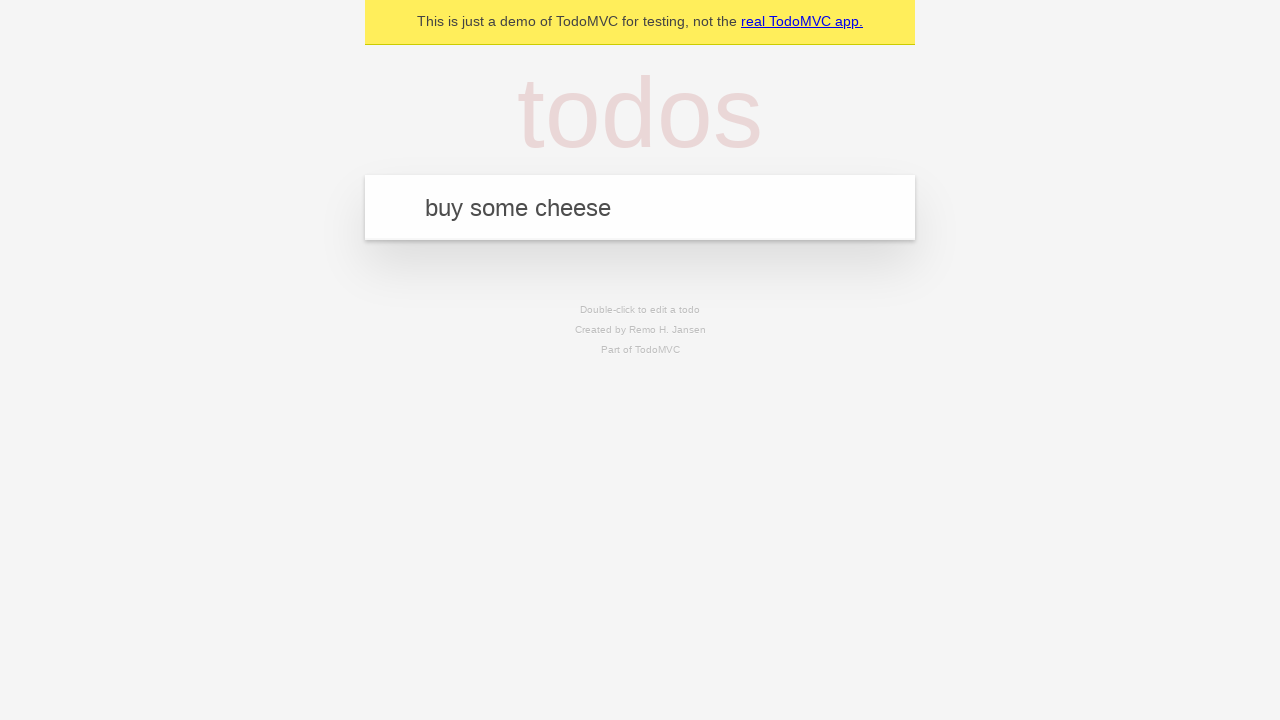

Pressed Enter to create todo 'buy some cheese' on internal:attr=[placeholder="What needs to be done?"i]
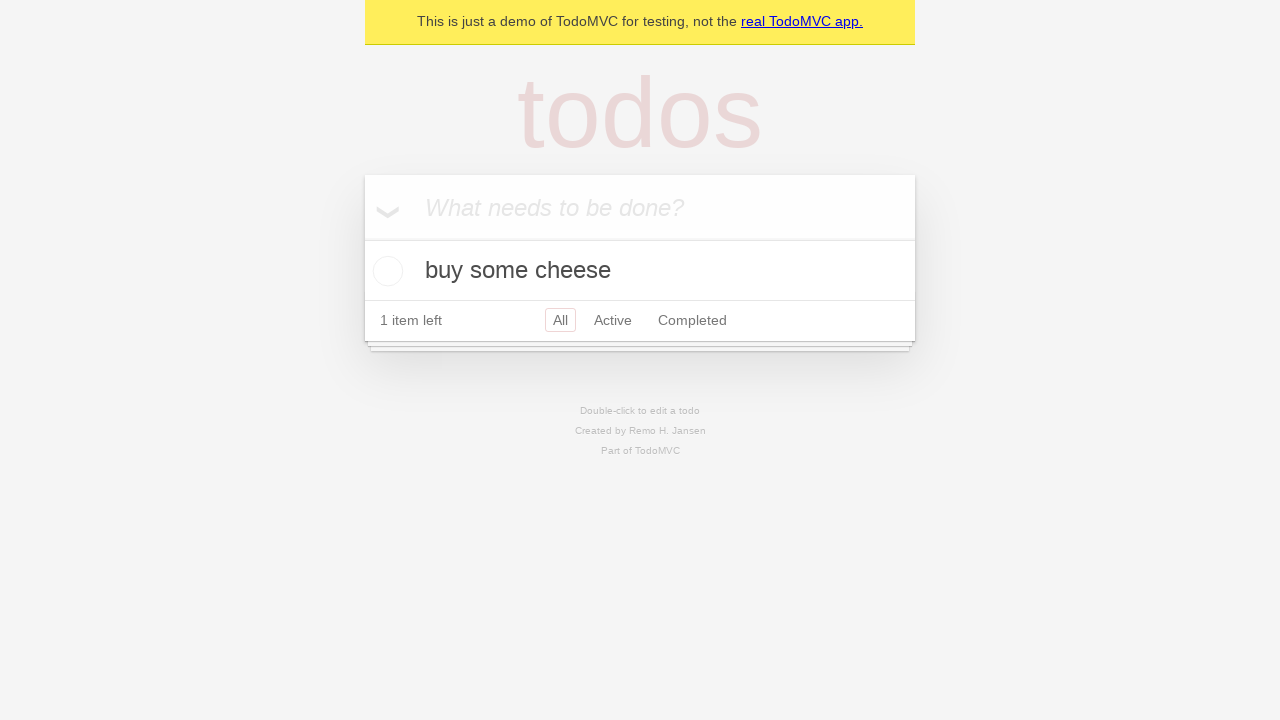

Filled new todo field with 'feed the cat' on internal:attr=[placeholder="What needs to be done?"i]
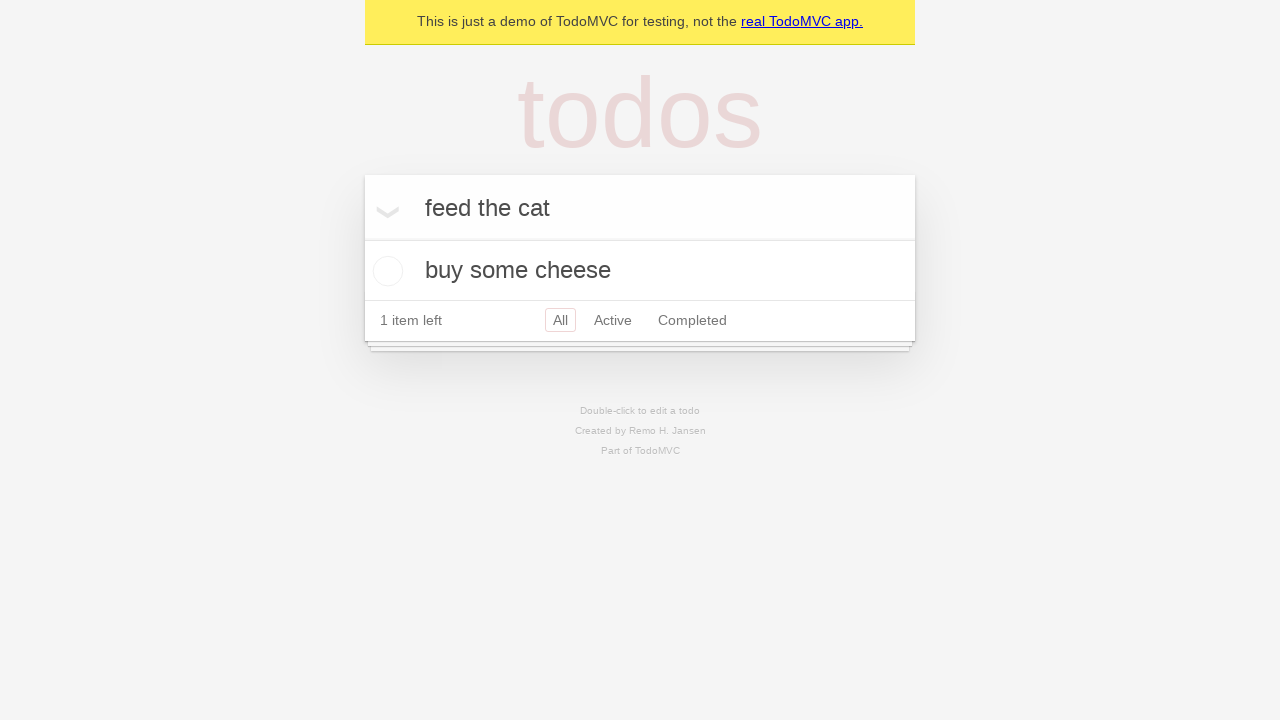

Pressed Enter to create todo 'feed the cat' on internal:attr=[placeholder="What needs to be done?"i]
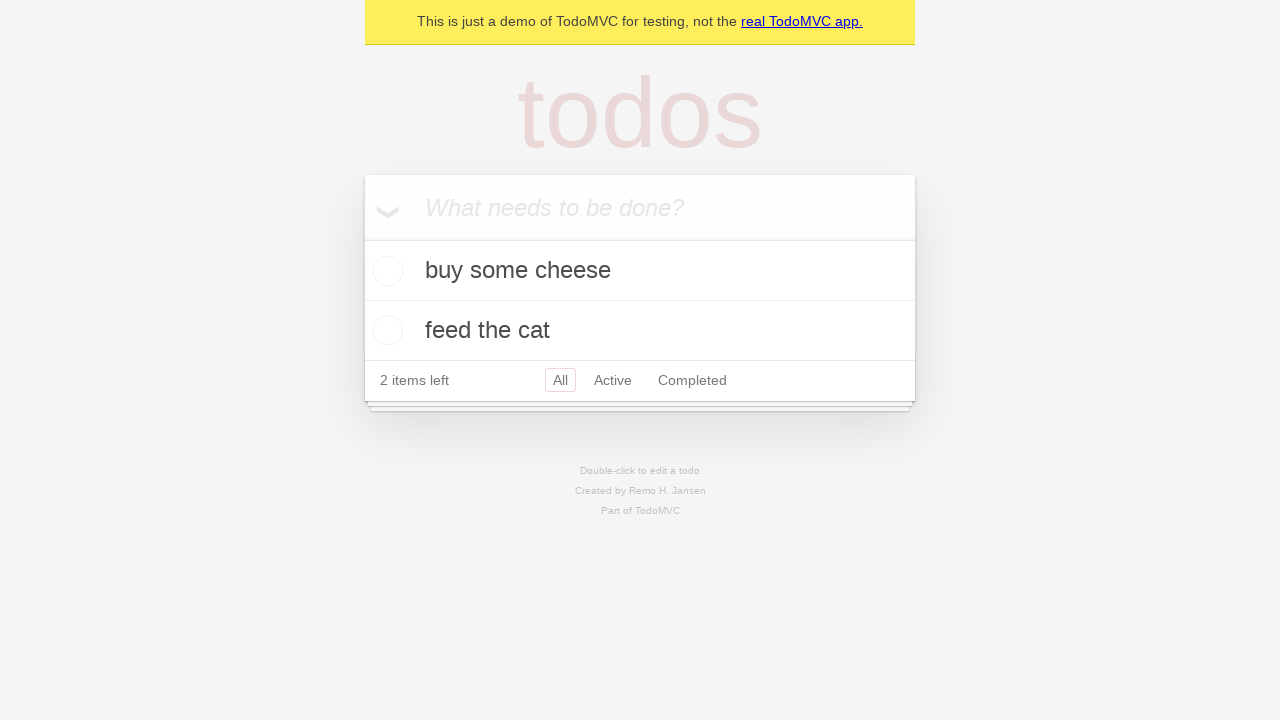

Filled new todo field with 'book a doctors appointment' on internal:attr=[placeholder="What needs to be done?"i]
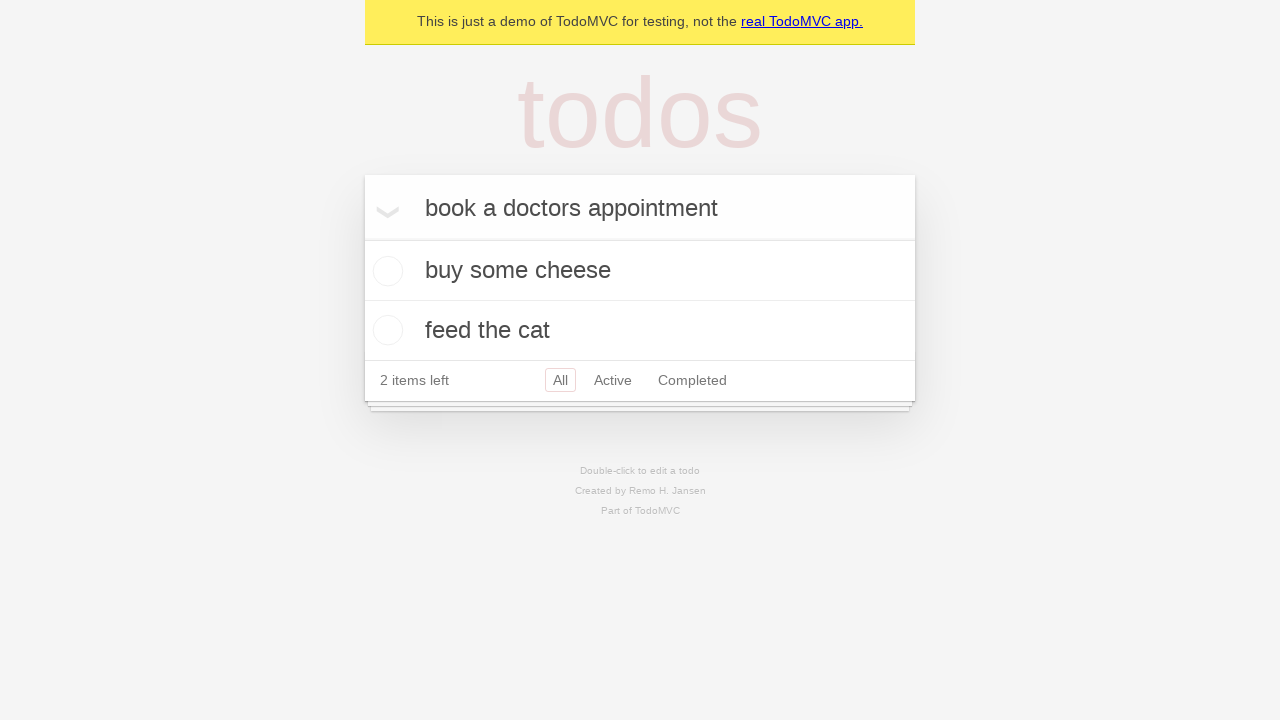

Pressed Enter to create todo 'book a doctors appointment' on internal:attr=[placeholder="What needs to be done?"i]
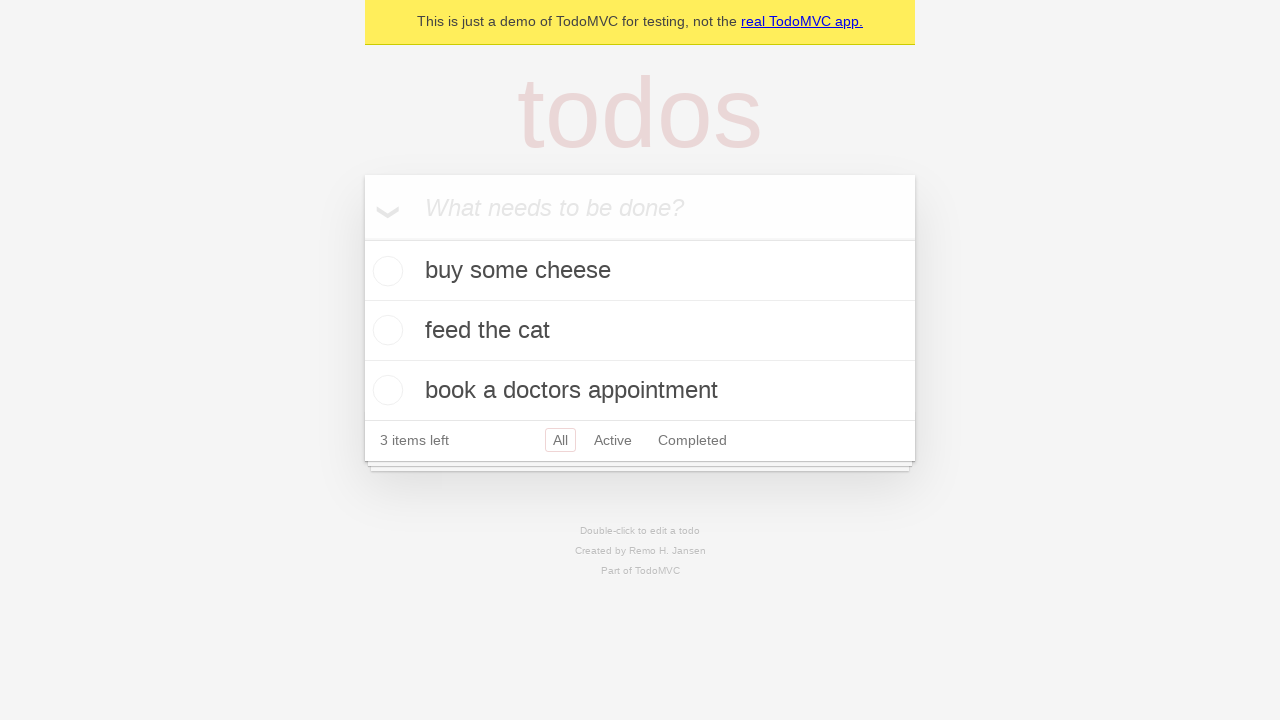

Double-clicked second todo item to enter edit mode at (640, 331) on internal:testid=[data-testid="todo-item"s] >> nth=1
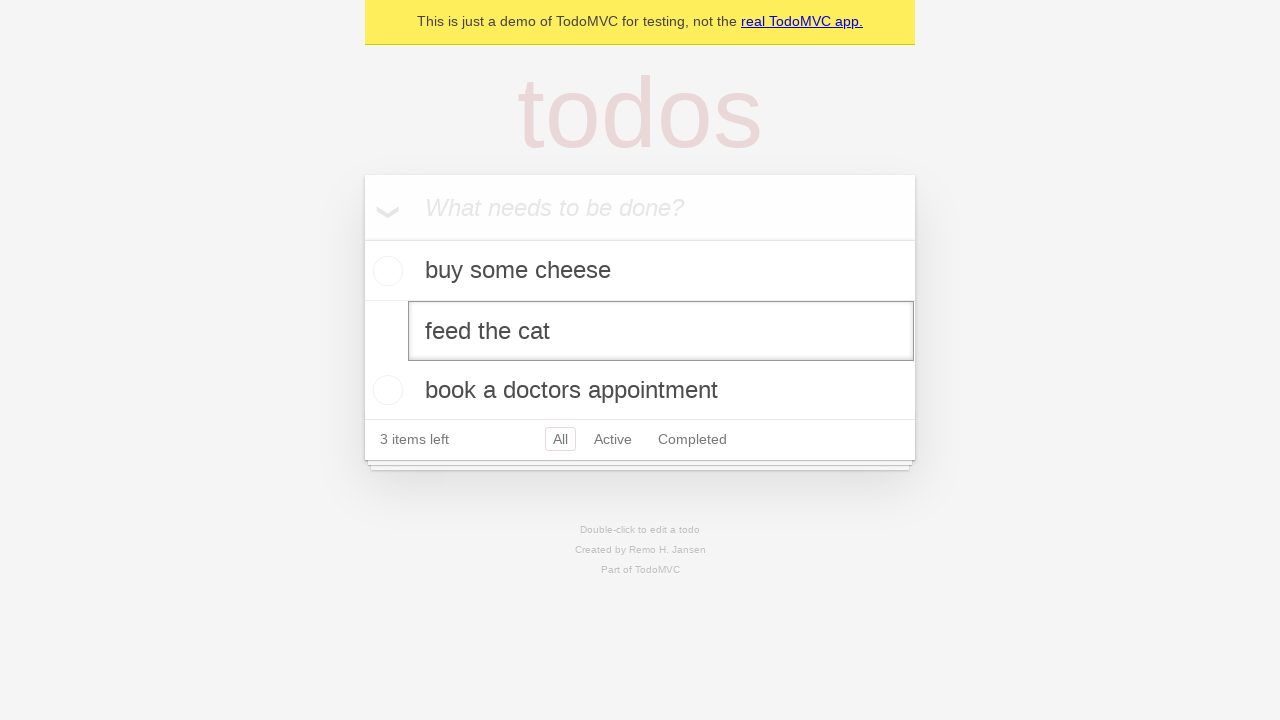

Cleared text in edit field by filling with empty string on internal:testid=[data-testid="todo-item"s] >> nth=1 >> internal:role=textbox[nam
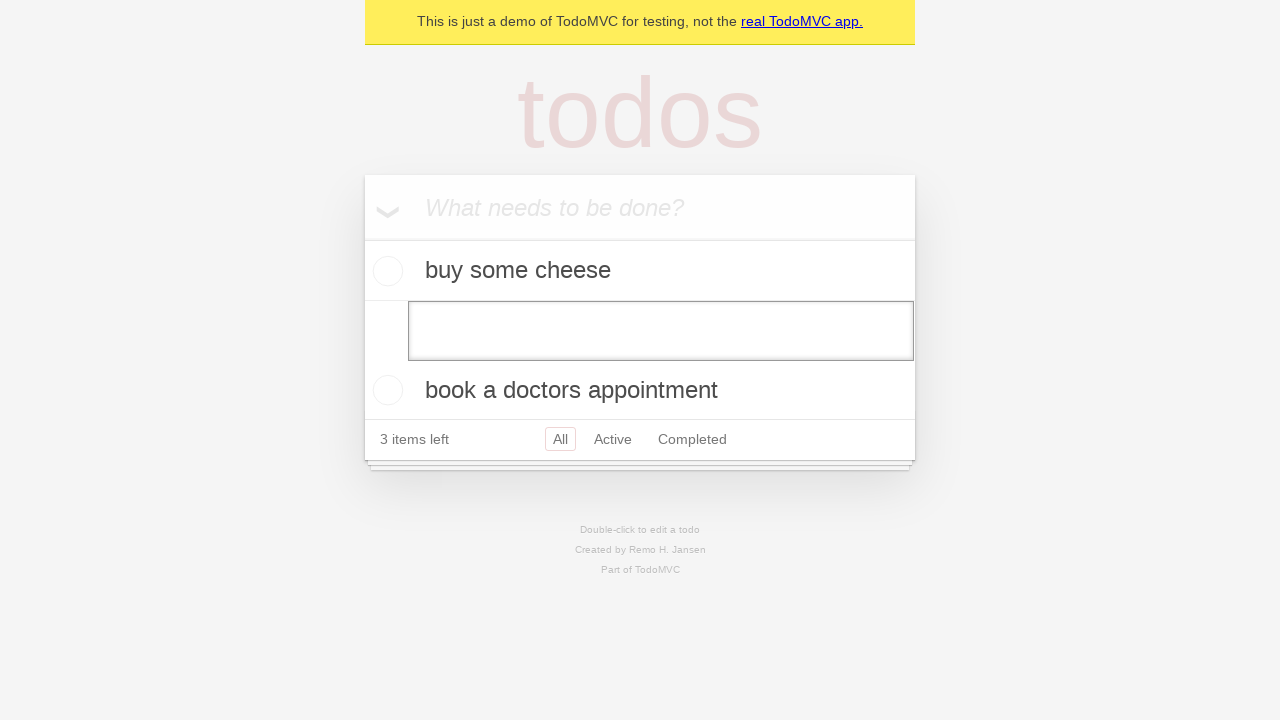

Pressed Enter to confirm empty edit, removing the todo item on internal:testid=[data-testid="todo-item"s] >> nth=1 >> internal:role=textbox[nam
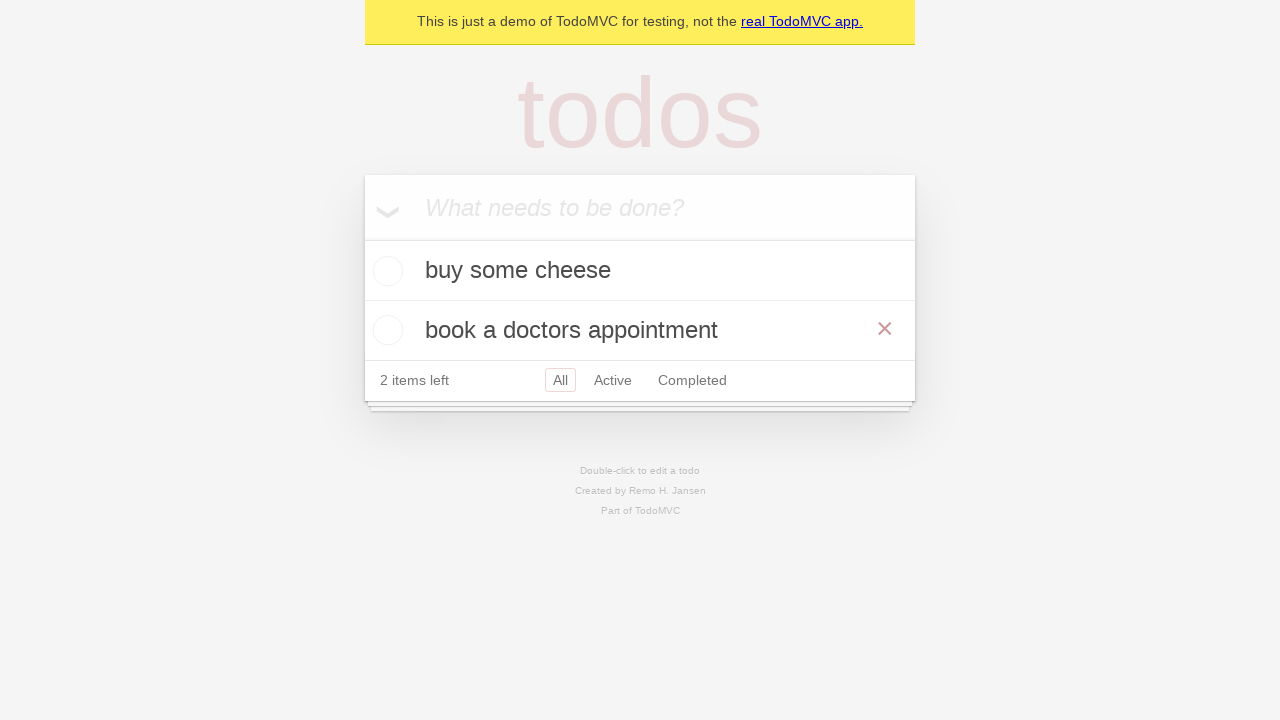

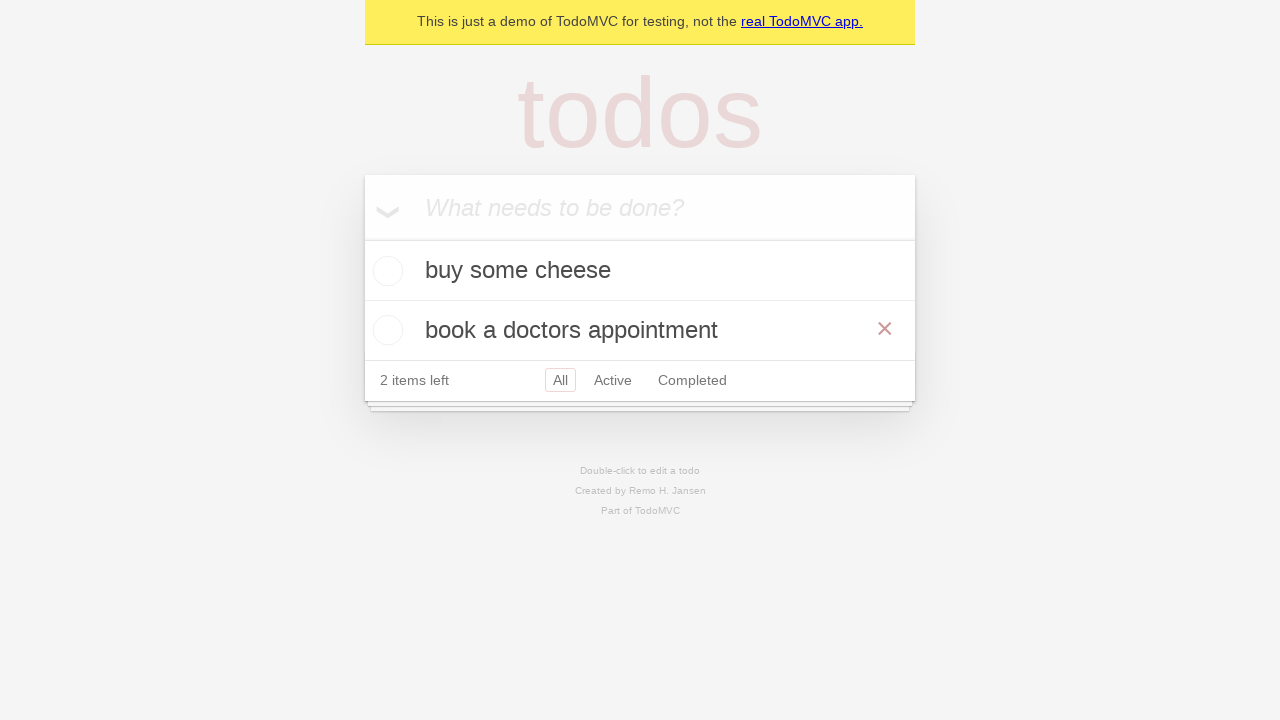